Tests navigation through multiple links on a practice page, clicking on BLOG, SUPPORT, and PRACTICE links to verify navigation works correctly

Starting URL: https://www.letskodeit.com/practice

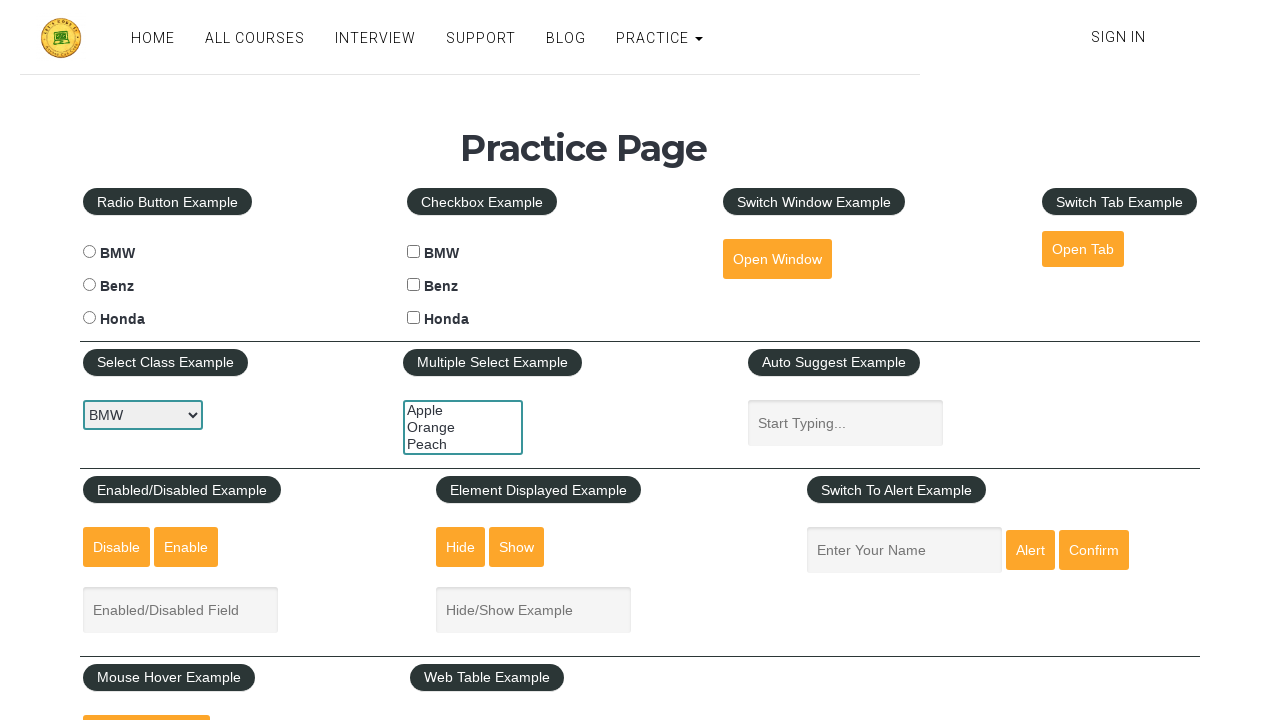

Clicked BLOG link at (566, 38) on text=BLOG
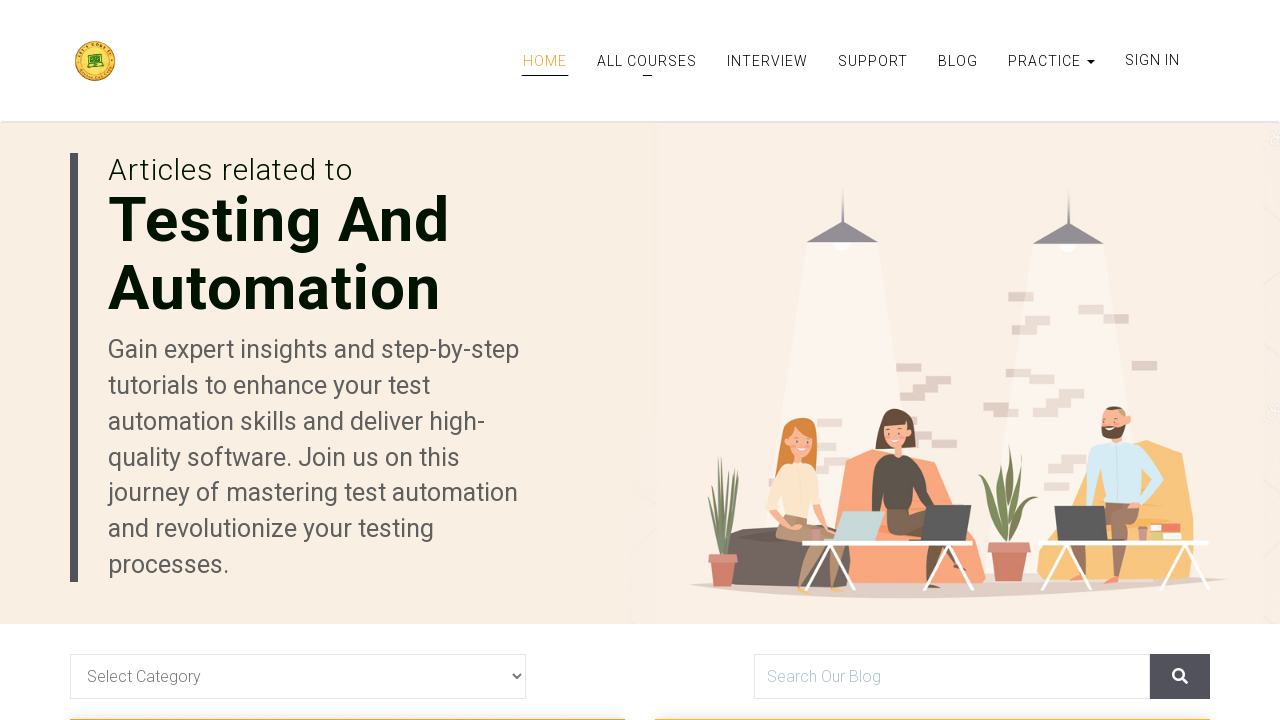

Verified navigation to BLOG page
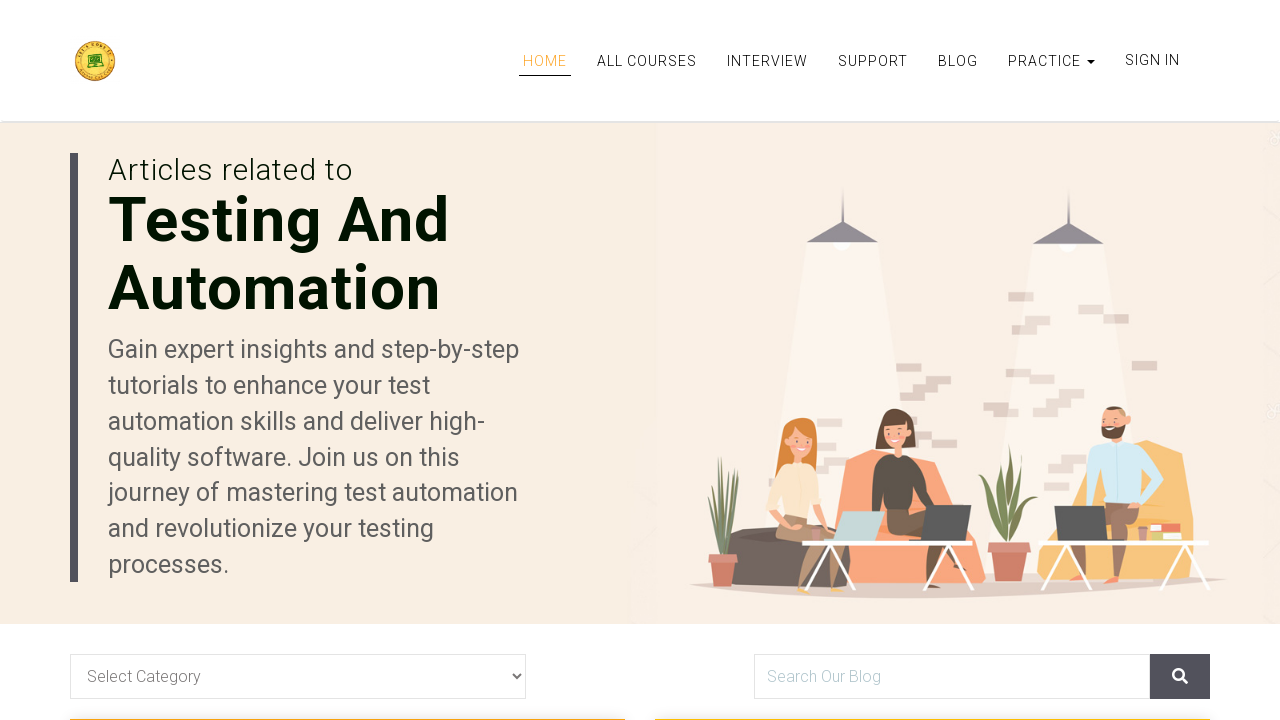

Navigated back to practice page
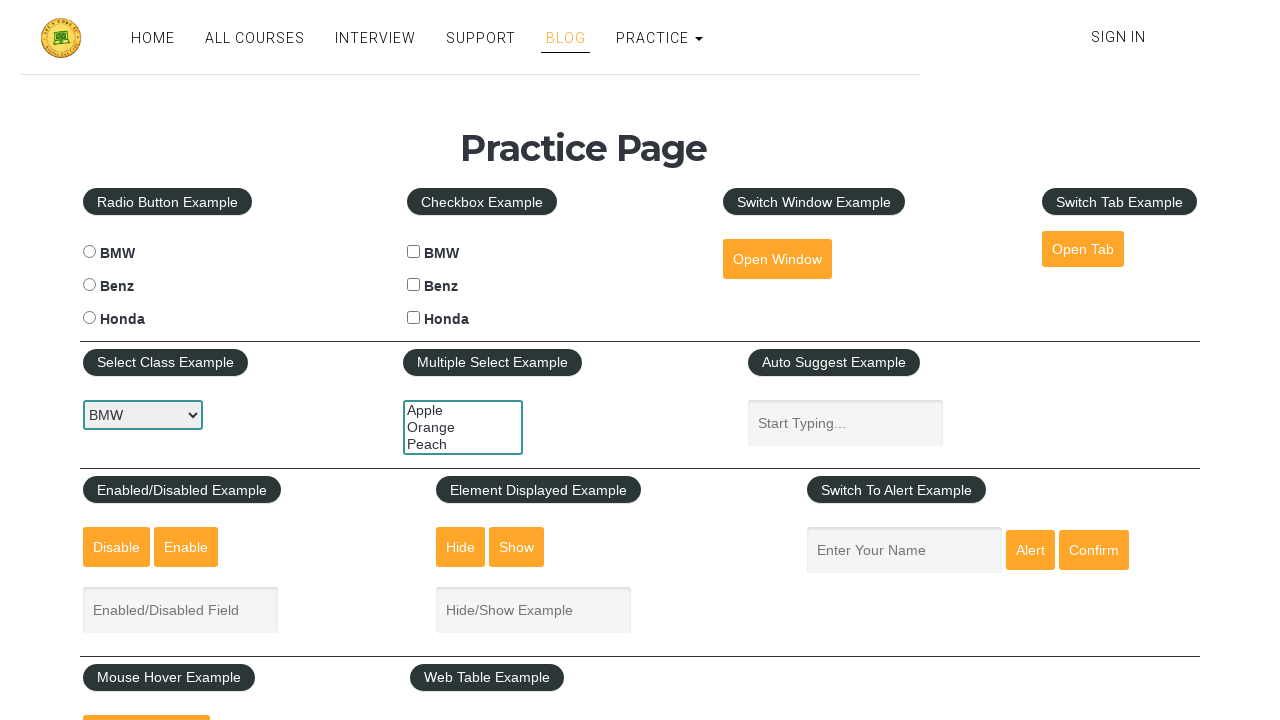

Clicked SUPPORT link at (481, 38) on text=SUPPORT
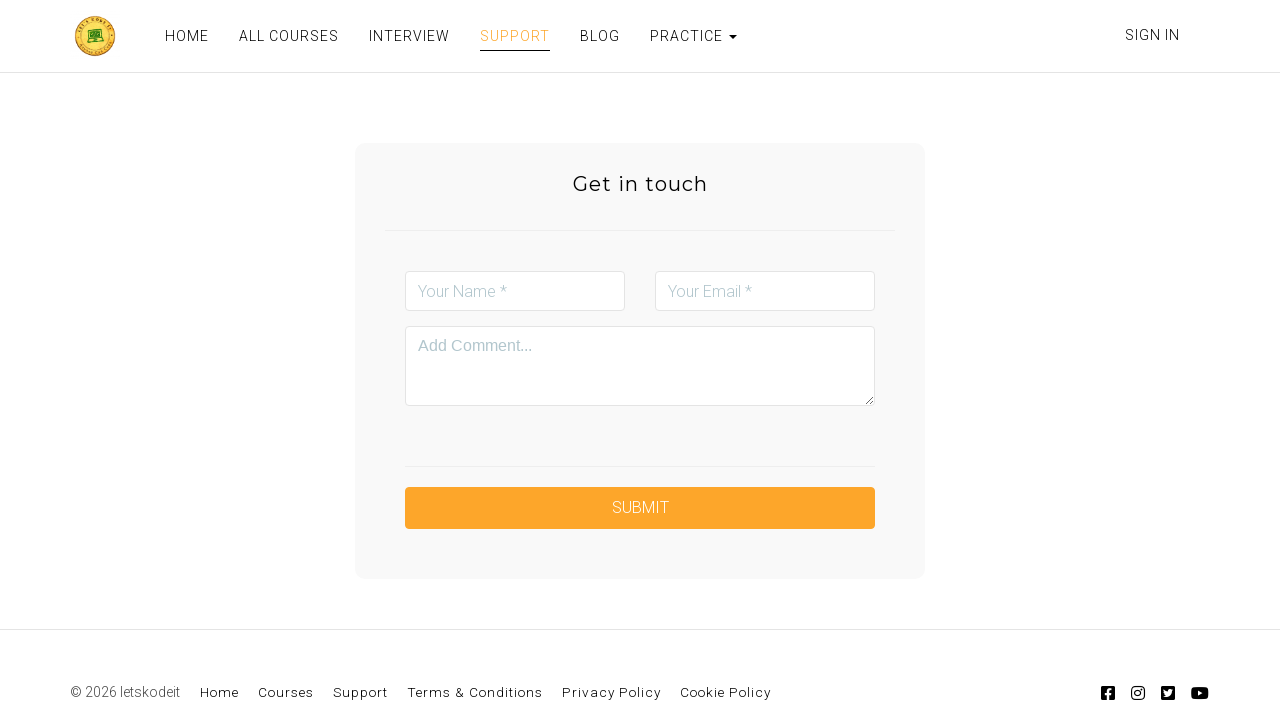

Verified navigation to SUPPORT page
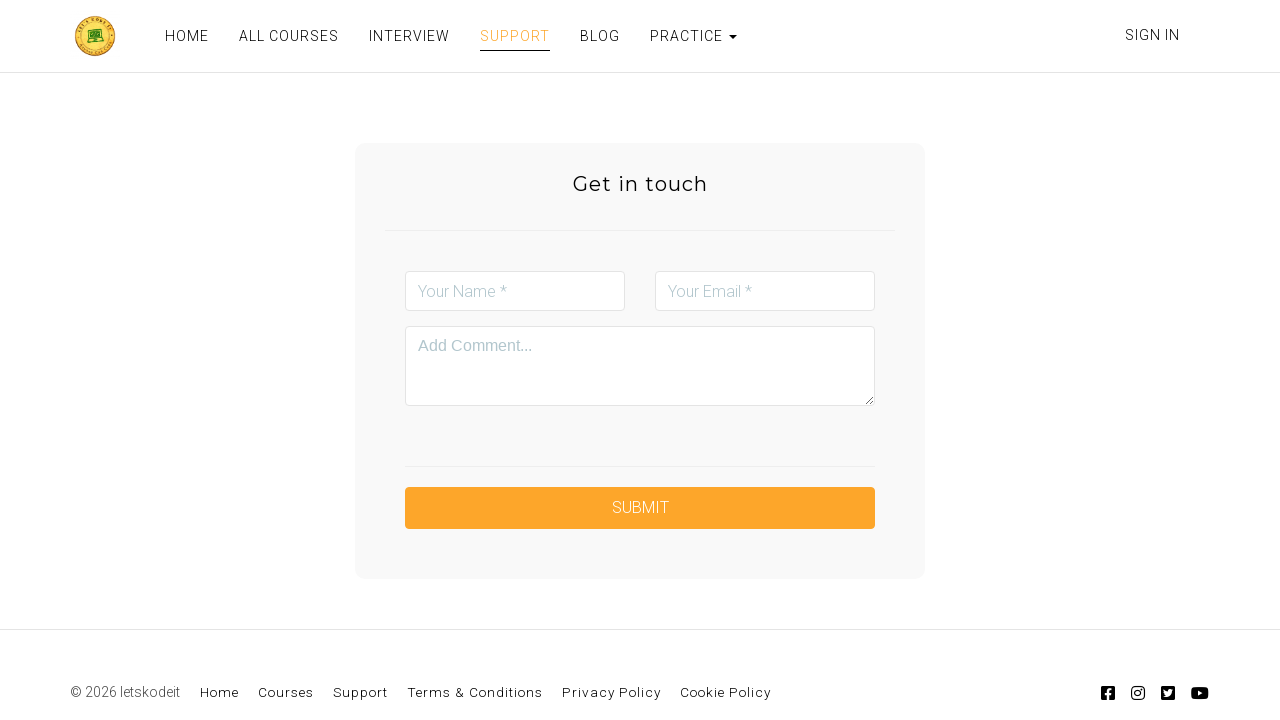

Navigated back to practice page again
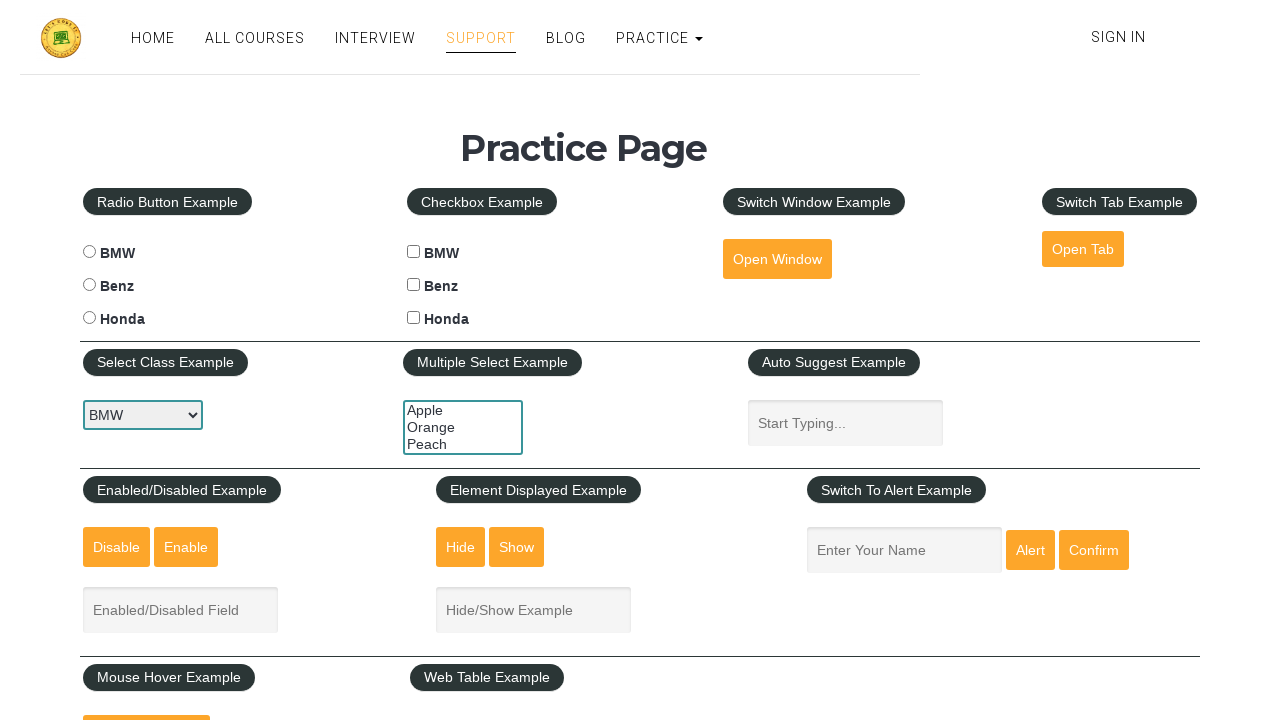

Clicked PRACTICE link using partial text match at (654, 38) on text=/PRACT/i
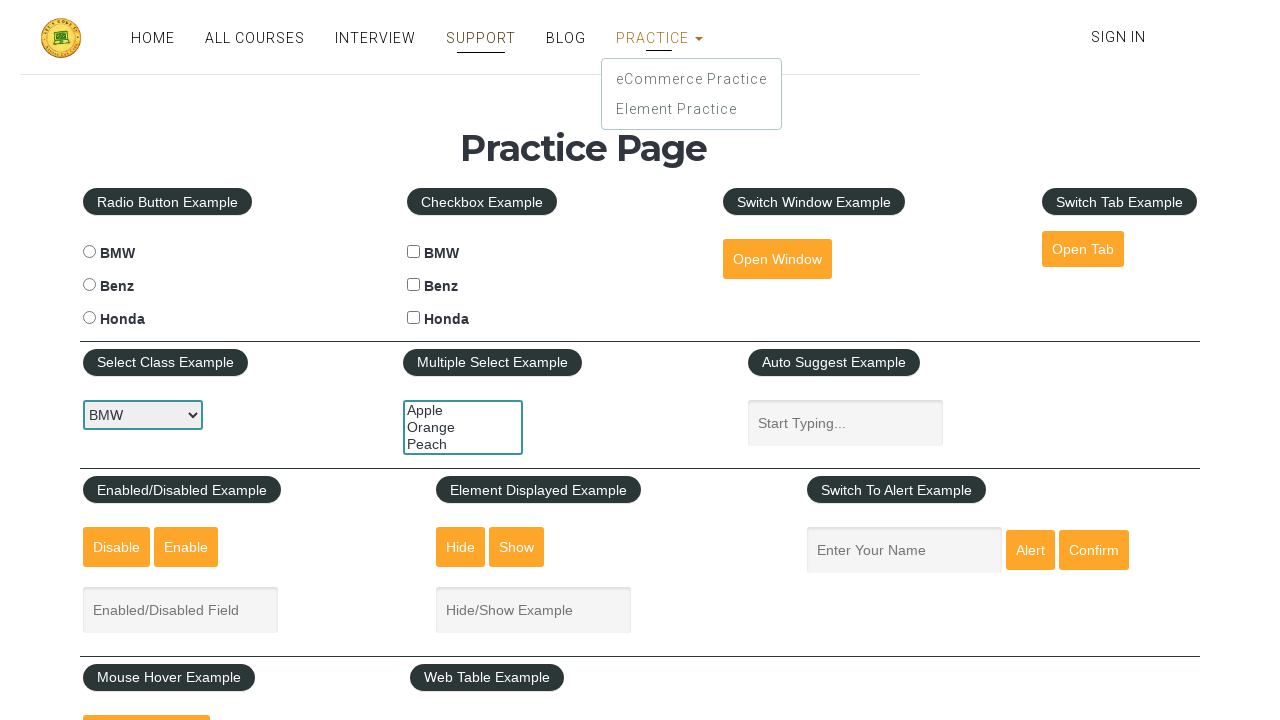

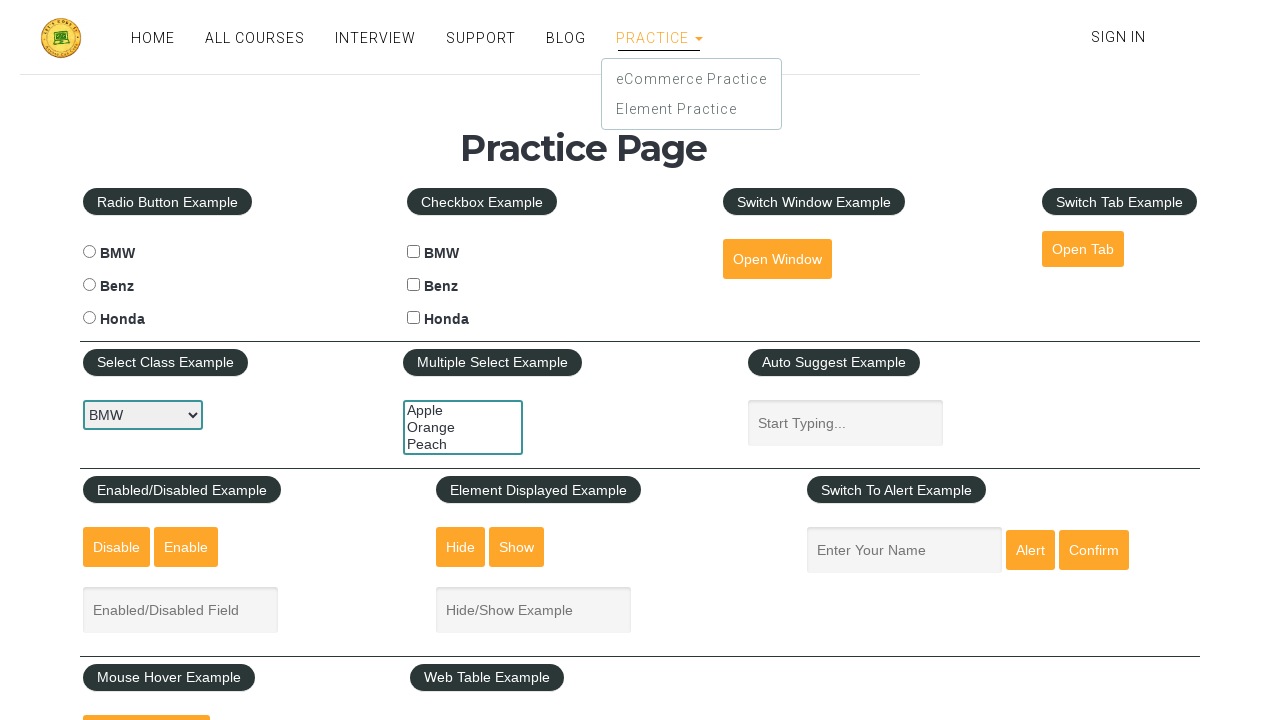